Tests filtering to display all items regardless of completion status

Starting URL: https://demo.playwright.dev/todomvc

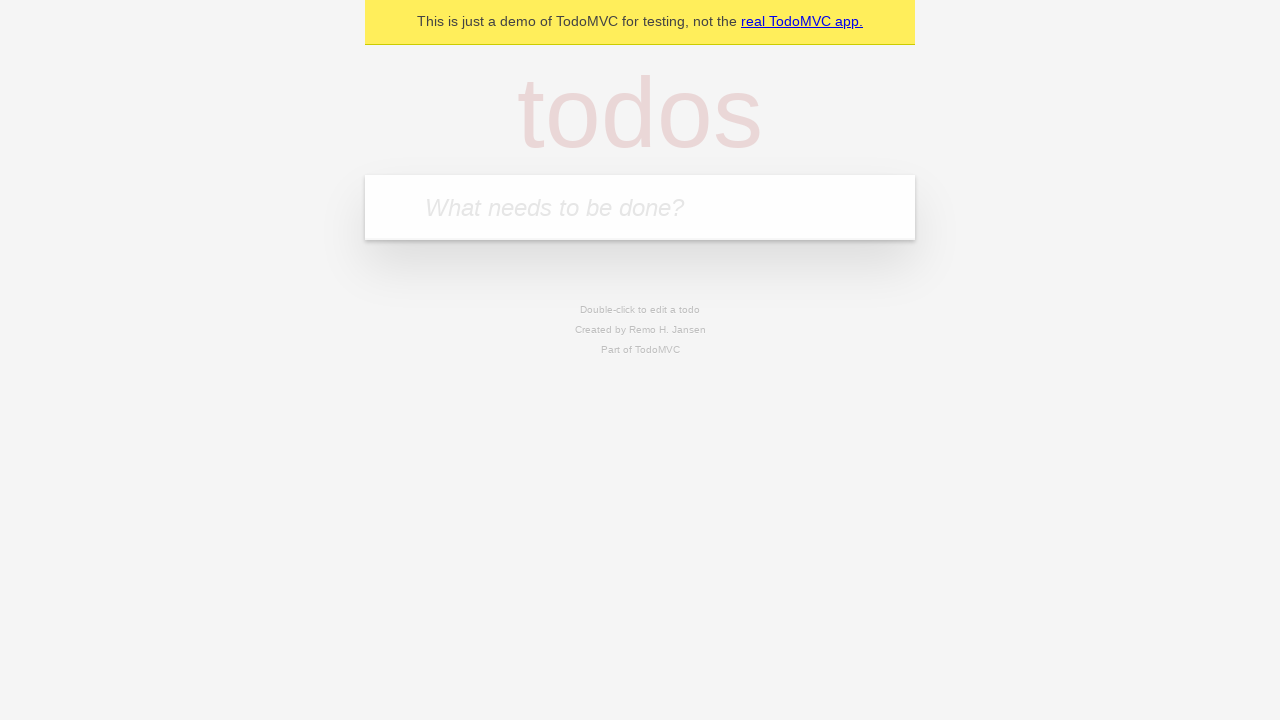

Filled new todo field with 'buy some cheese' on internal:attr=[placeholder="What needs to be done?"i]
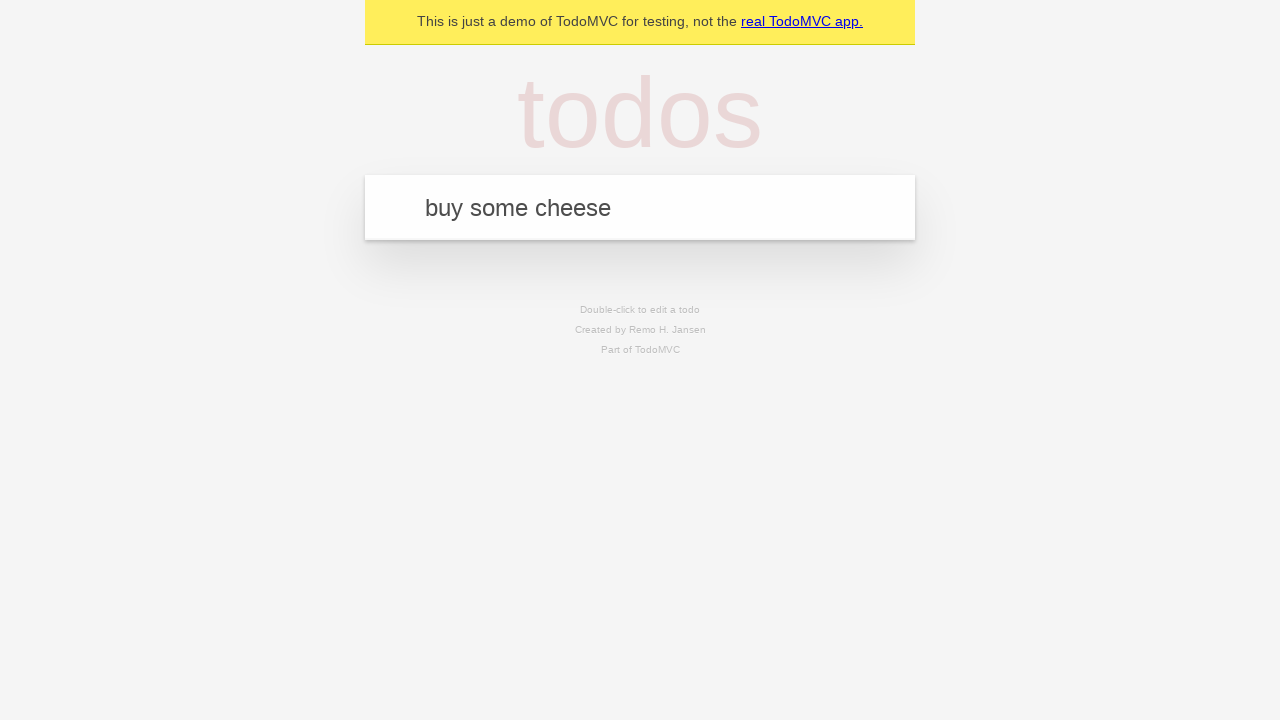

Pressed Enter to create todo 'buy some cheese' on internal:attr=[placeholder="What needs to be done?"i]
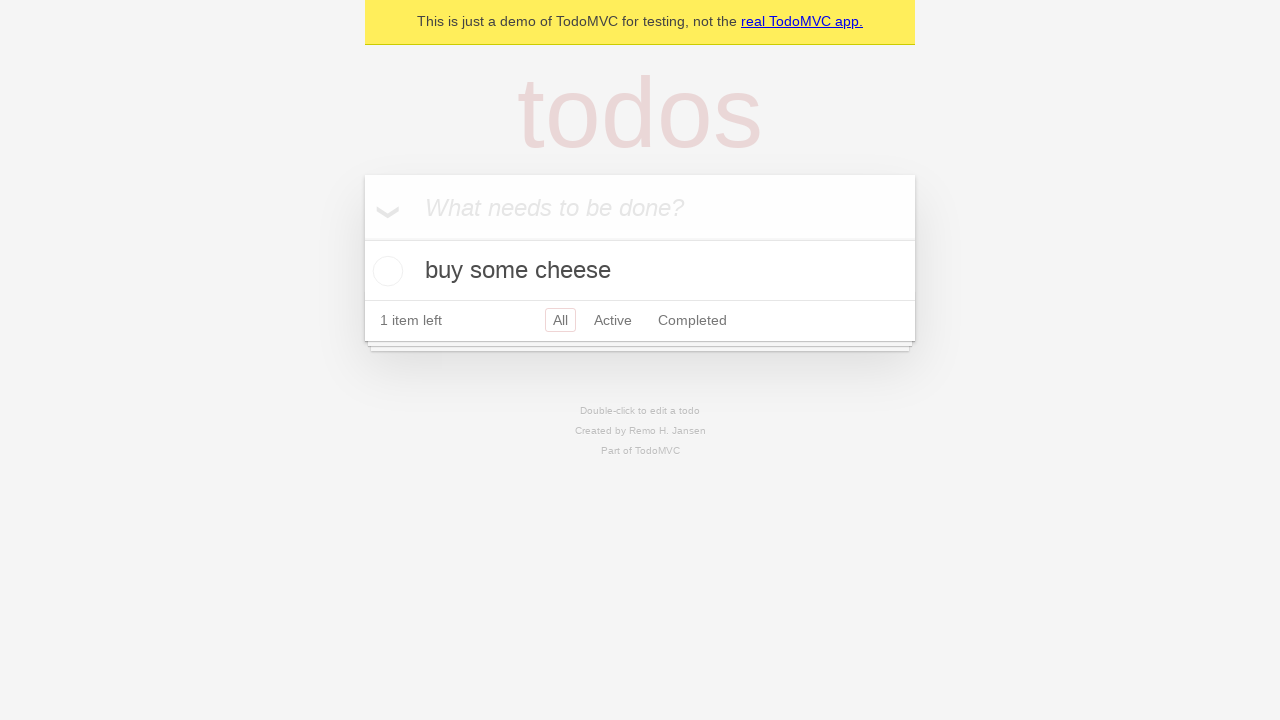

Filled new todo field with 'feed the cat' on internal:attr=[placeholder="What needs to be done?"i]
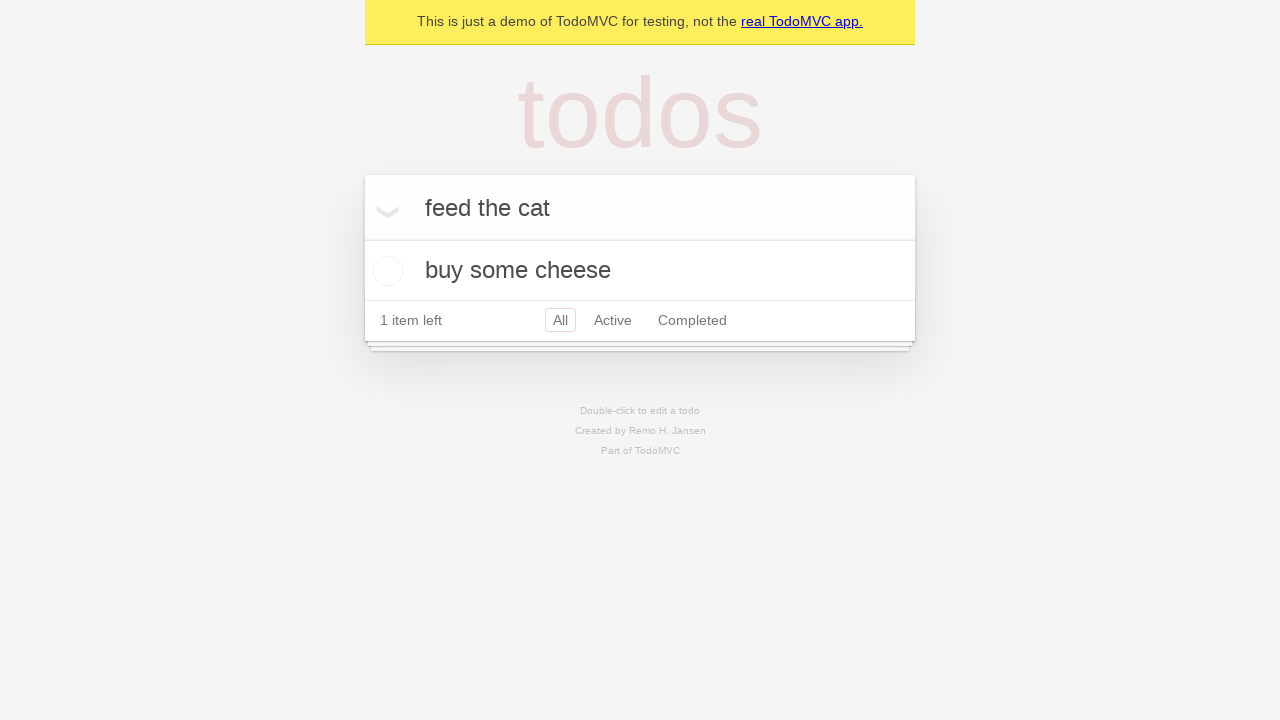

Pressed Enter to create todo 'feed the cat' on internal:attr=[placeholder="What needs to be done?"i]
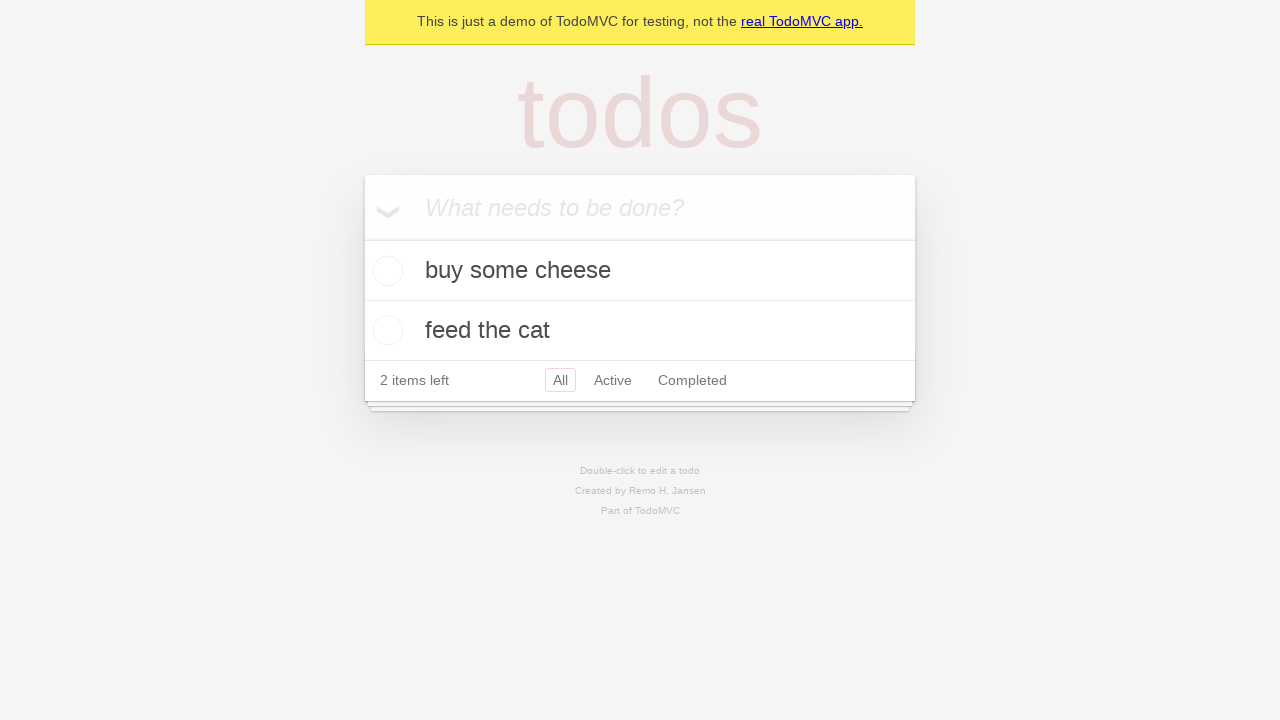

Filled new todo field with 'book a doctors appointment' on internal:attr=[placeholder="What needs to be done?"i]
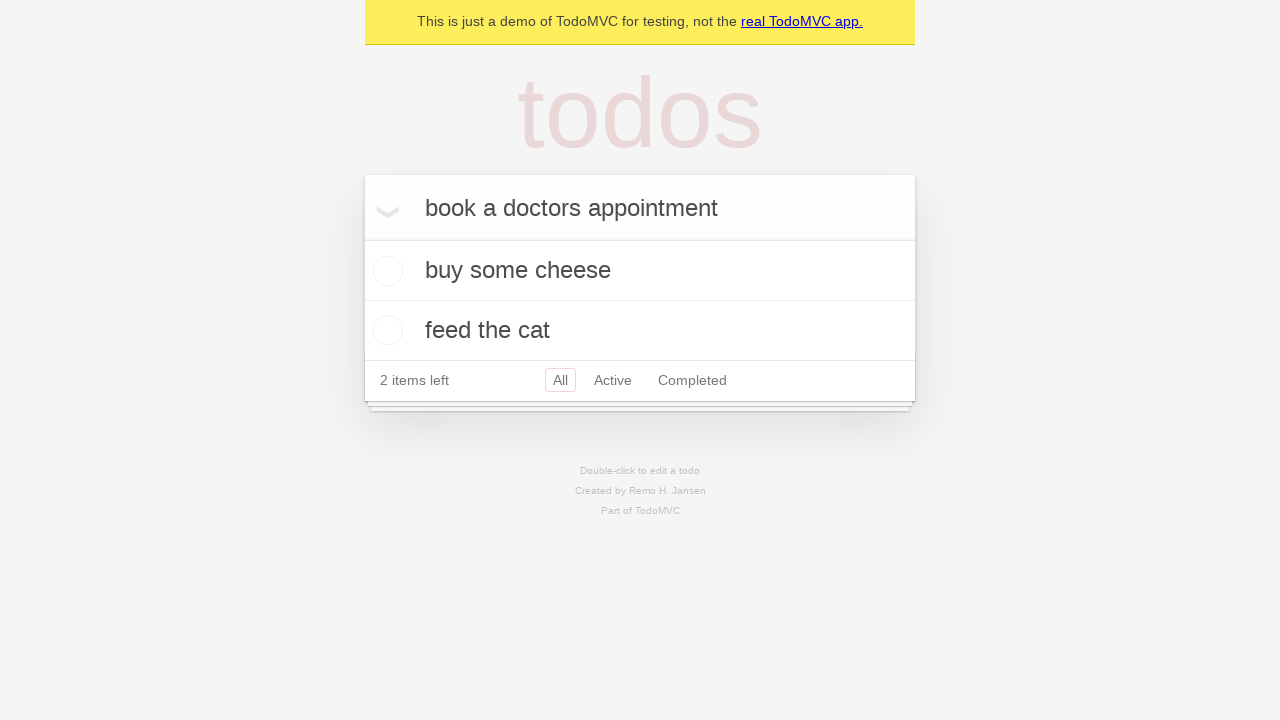

Pressed Enter to create todo 'book a doctors appointment' on internal:attr=[placeholder="What needs to be done?"i]
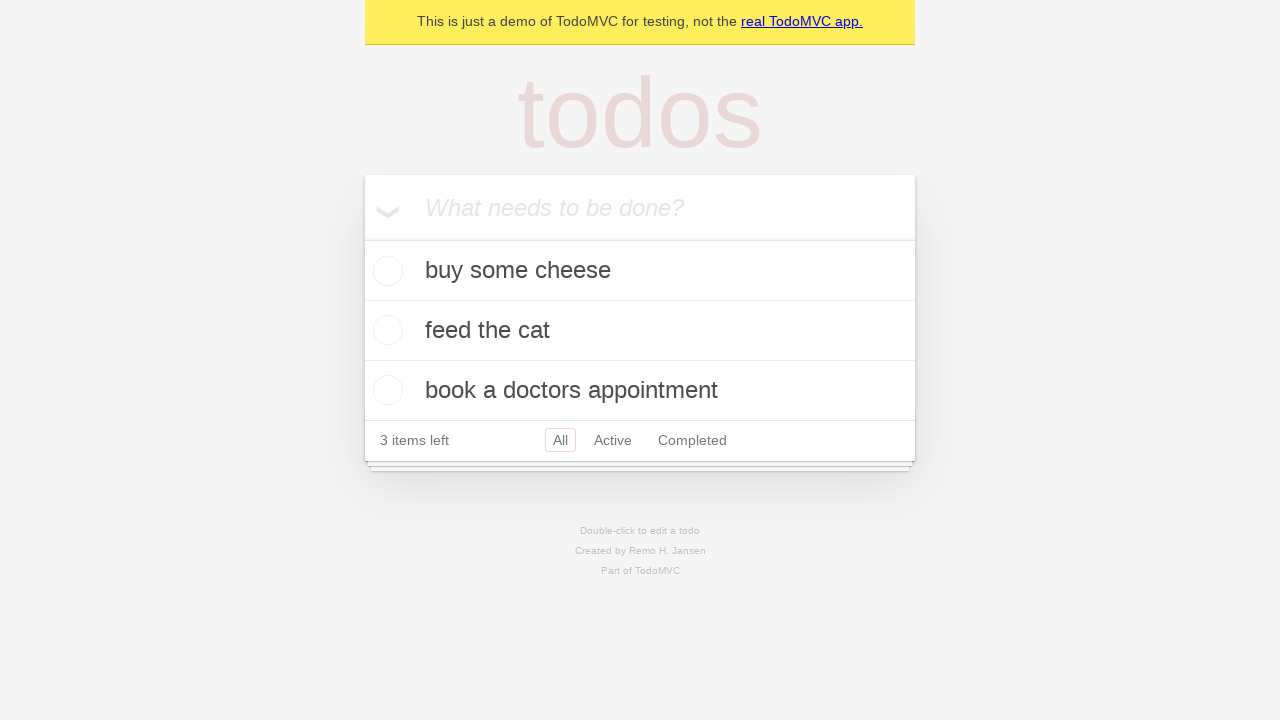

Checked the second todo item at (385, 330) on internal:testid=[data-testid="todo-item"s] >> nth=1 >> internal:role=checkbox
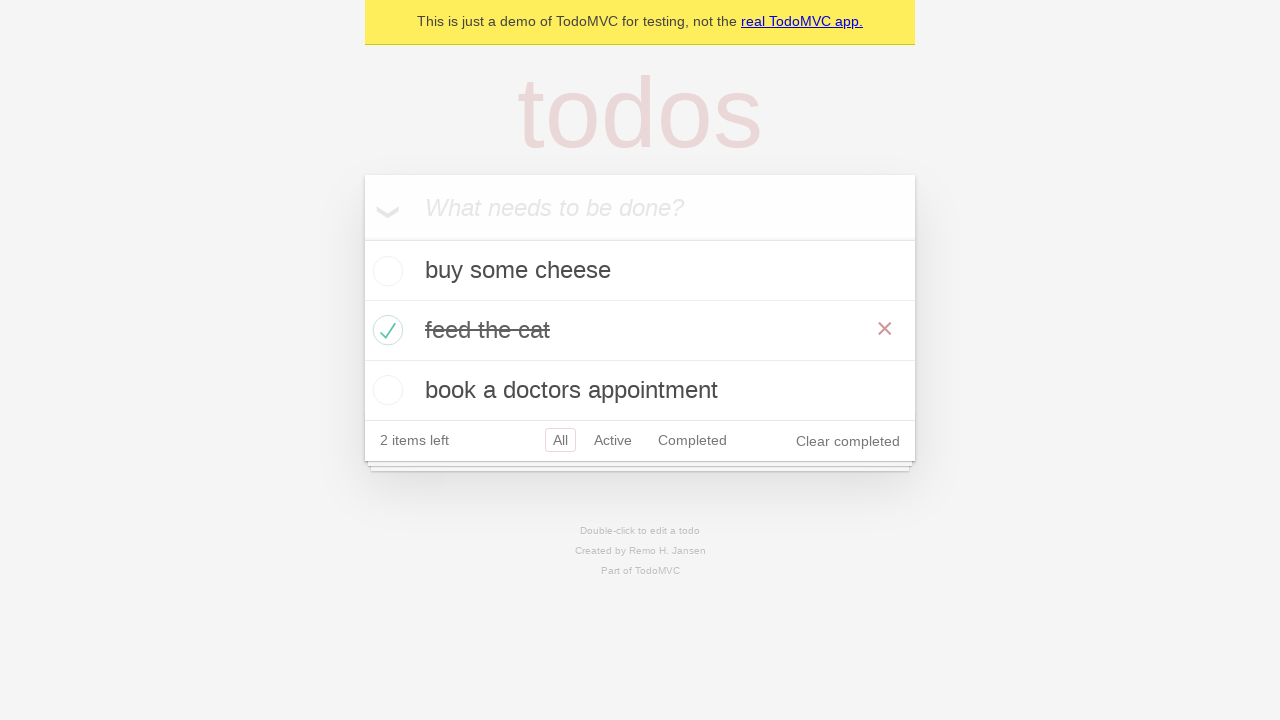

Clicked 'Active' filter to display active items at (613, 440) on internal:role=link[name="Active"i]
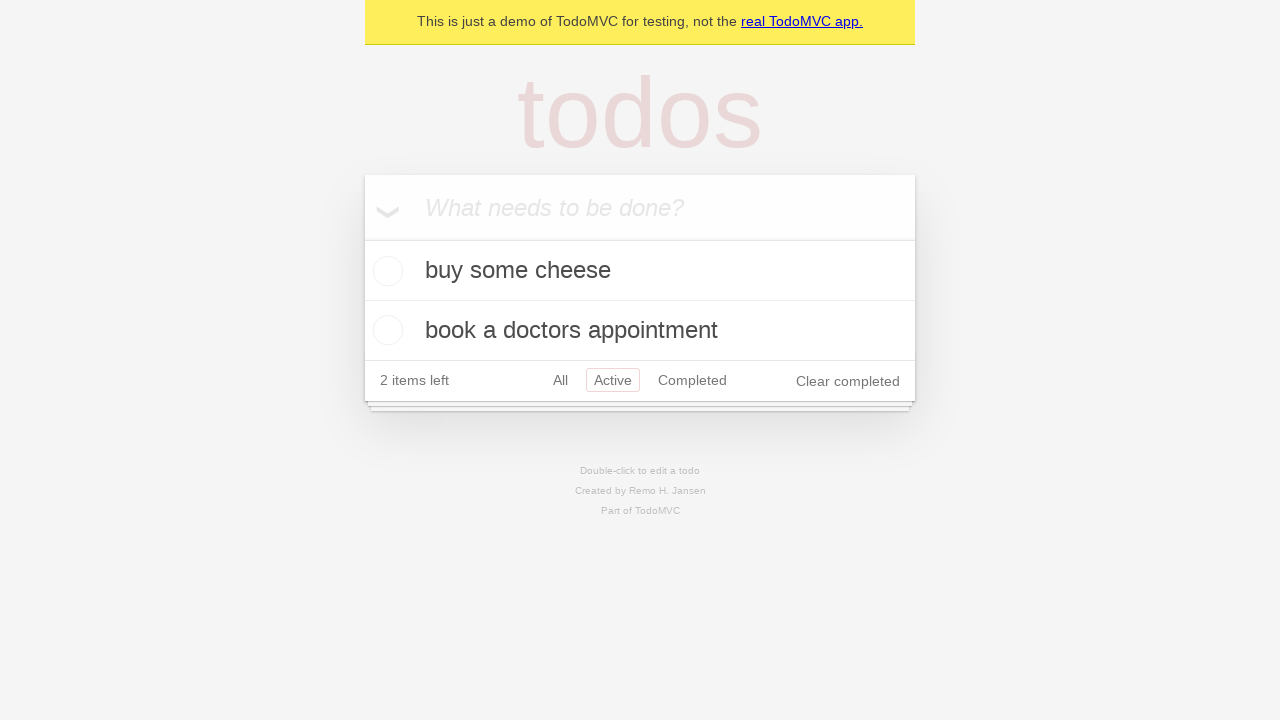

Clicked 'Completed' filter to display completed items at (692, 380) on internal:role=link[name="Completed"i]
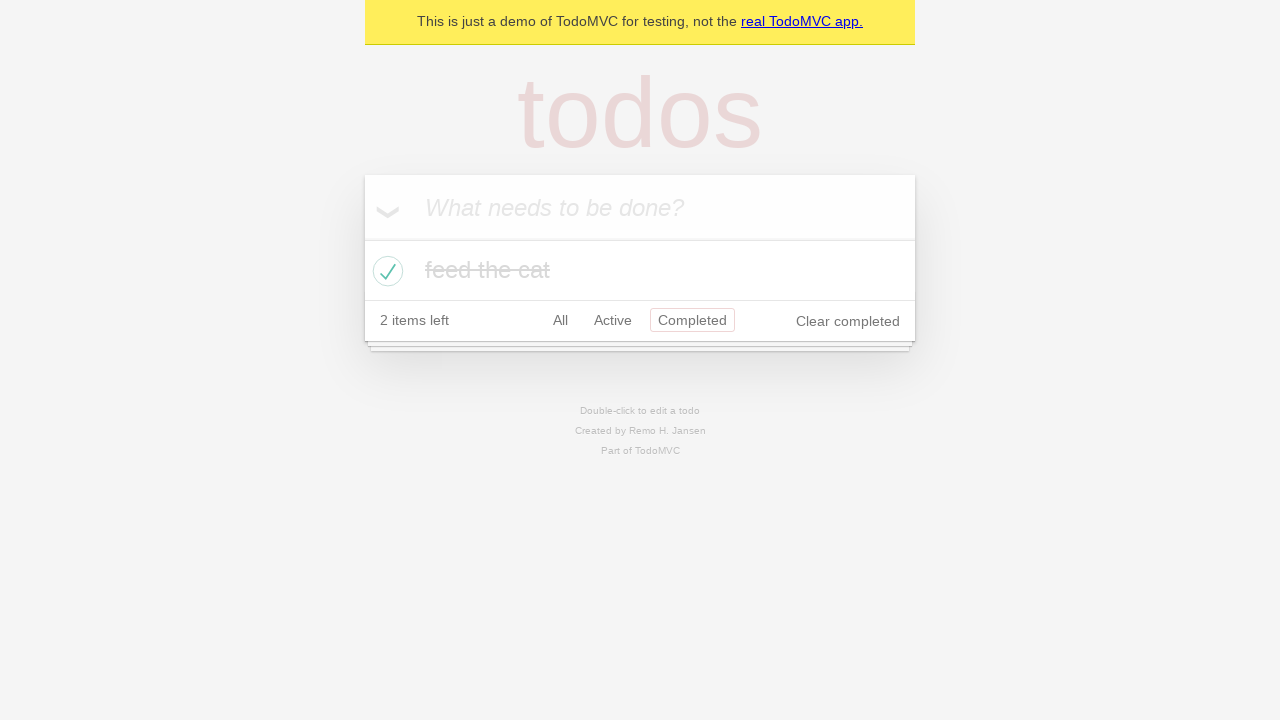

Clicked 'All' filter to display all items regardless of completion status at (560, 320) on internal:role=link[name="All"i]
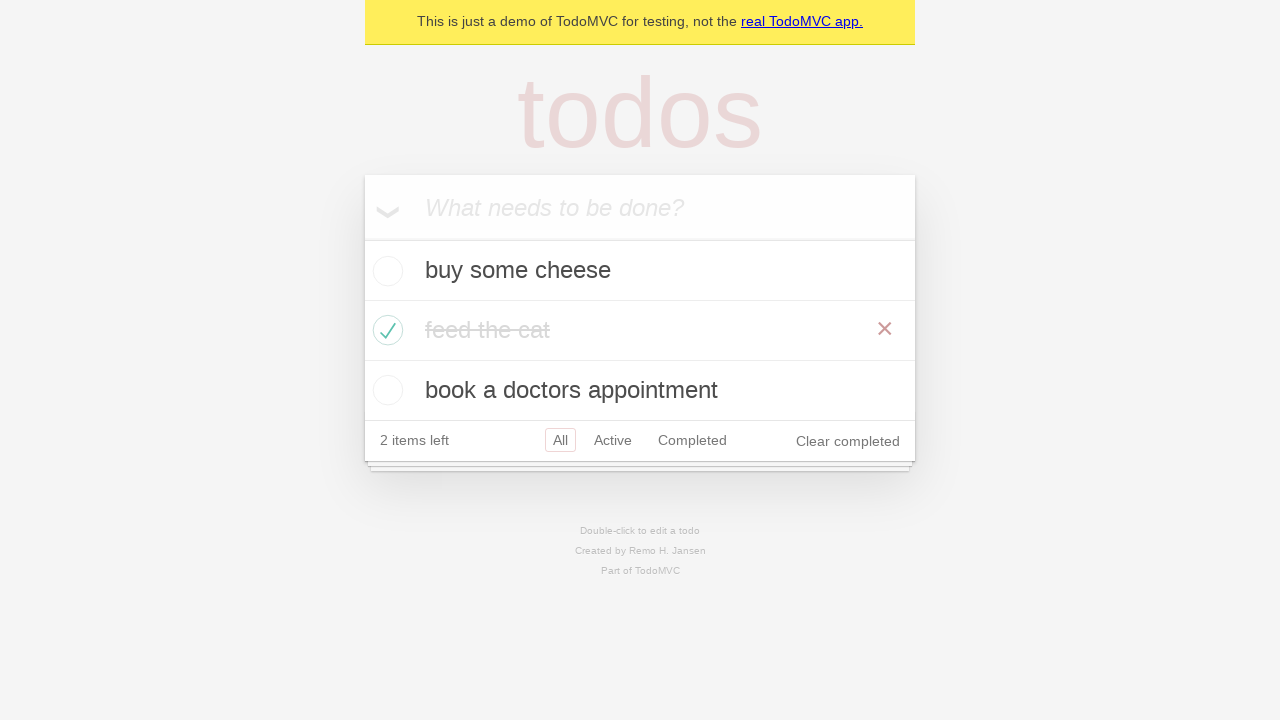

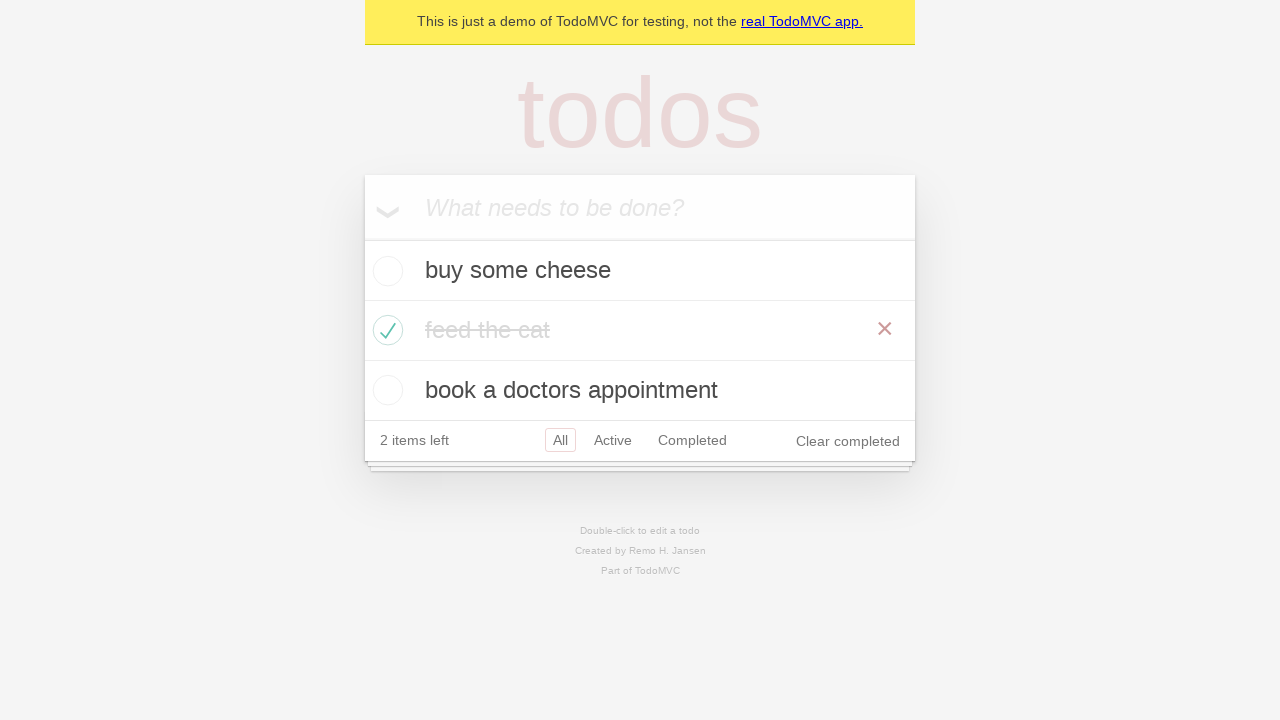